Tests browser back button navigation between filter views.

Starting URL: https://demo.playwright.dev/todomvc

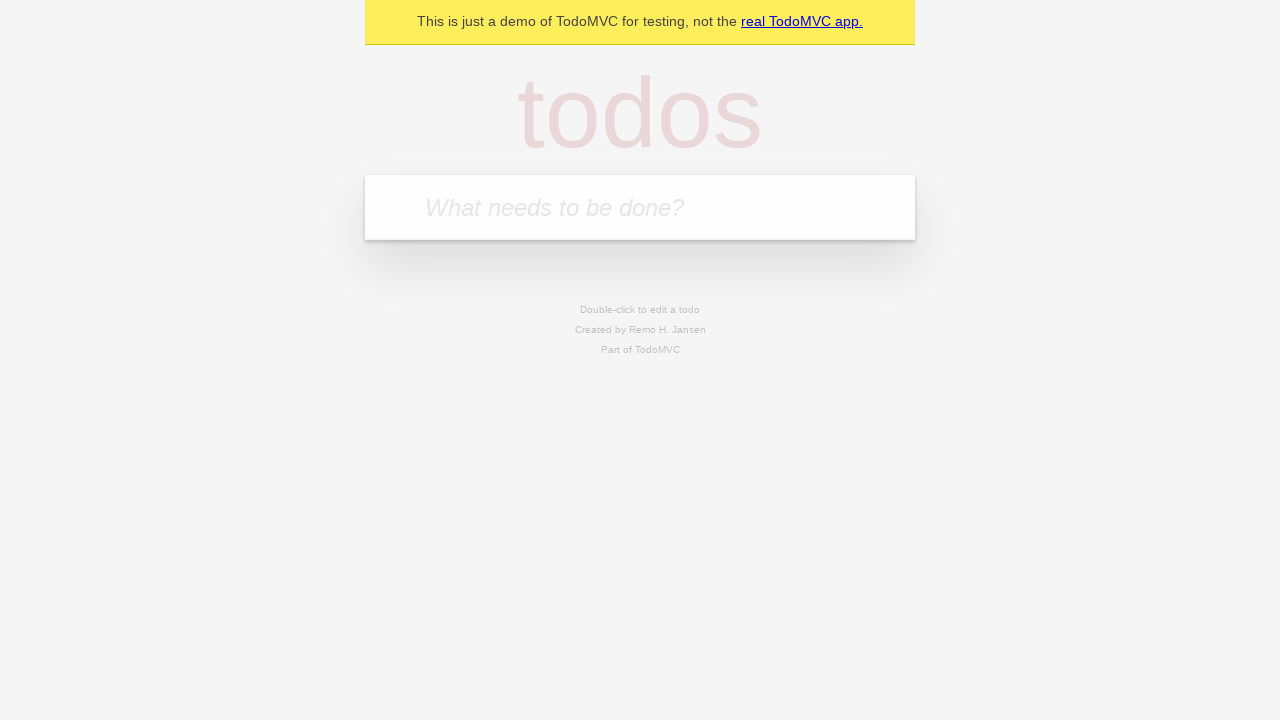

Filled todo input with 'buy some cheese' on internal:attr=[placeholder="What needs to be done?"i]
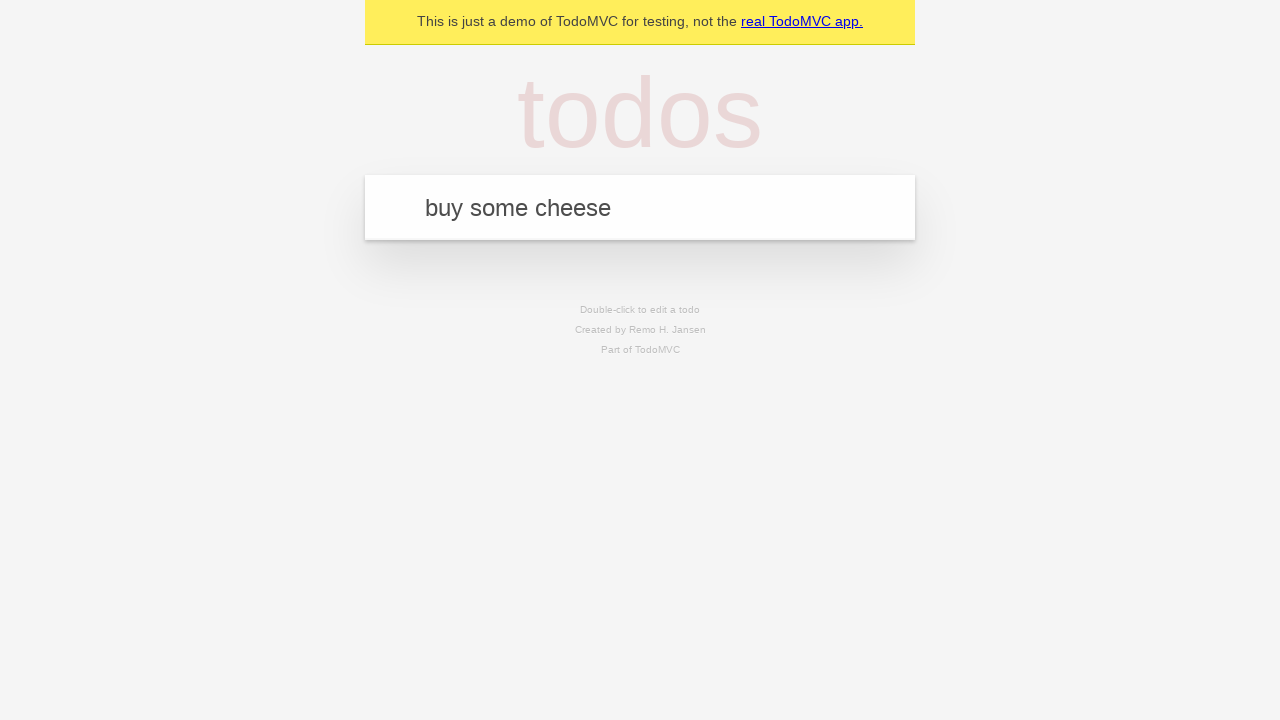

Pressed Enter to create todo 'buy some cheese' on internal:attr=[placeholder="What needs to be done?"i]
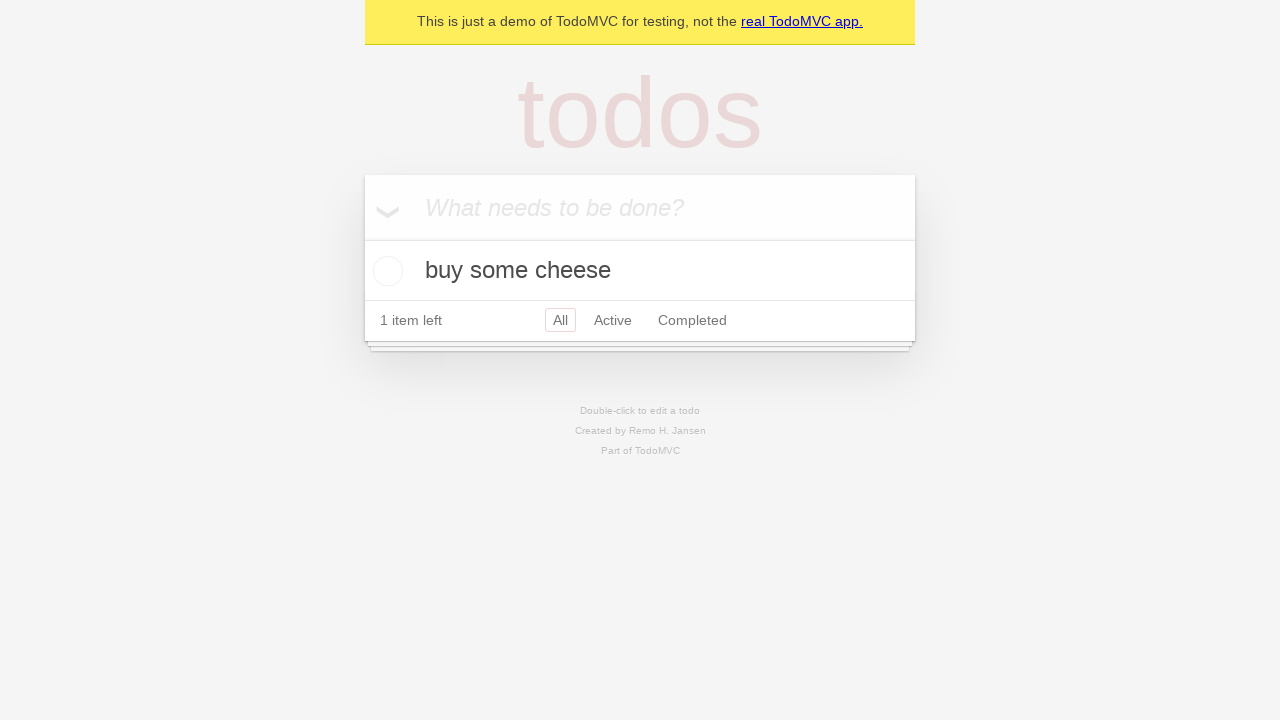

Filled todo input with 'feed the cat' on internal:attr=[placeholder="What needs to be done?"i]
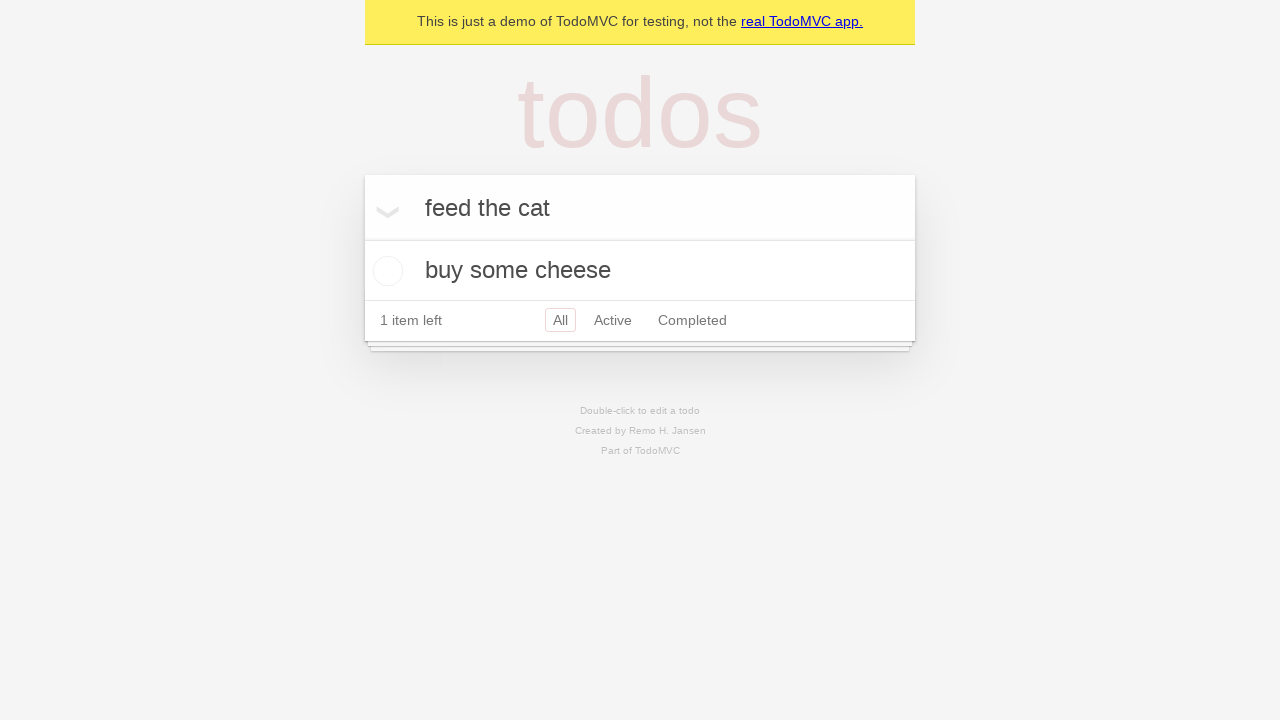

Pressed Enter to create todo 'feed the cat' on internal:attr=[placeholder="What needs to be done?"i]
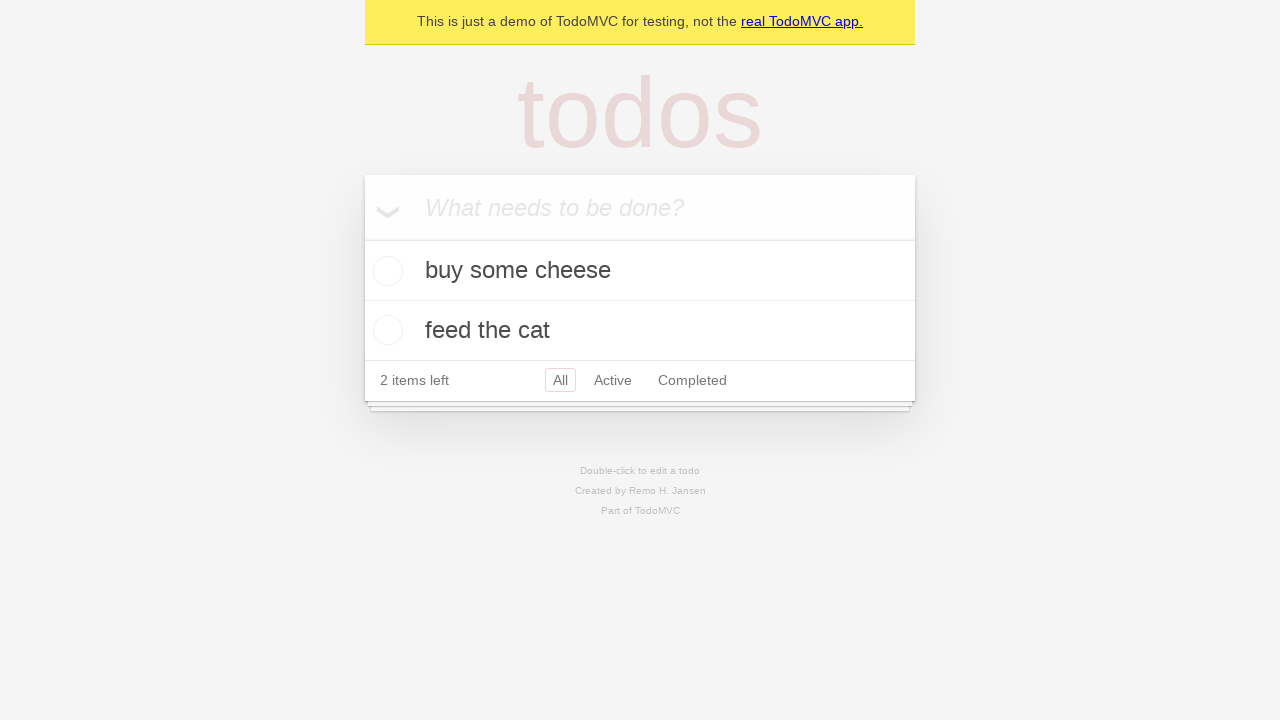

Filled todo input with 'book a doctors appointment' on internal:attr=[placeholder="What needs to be done?"i]
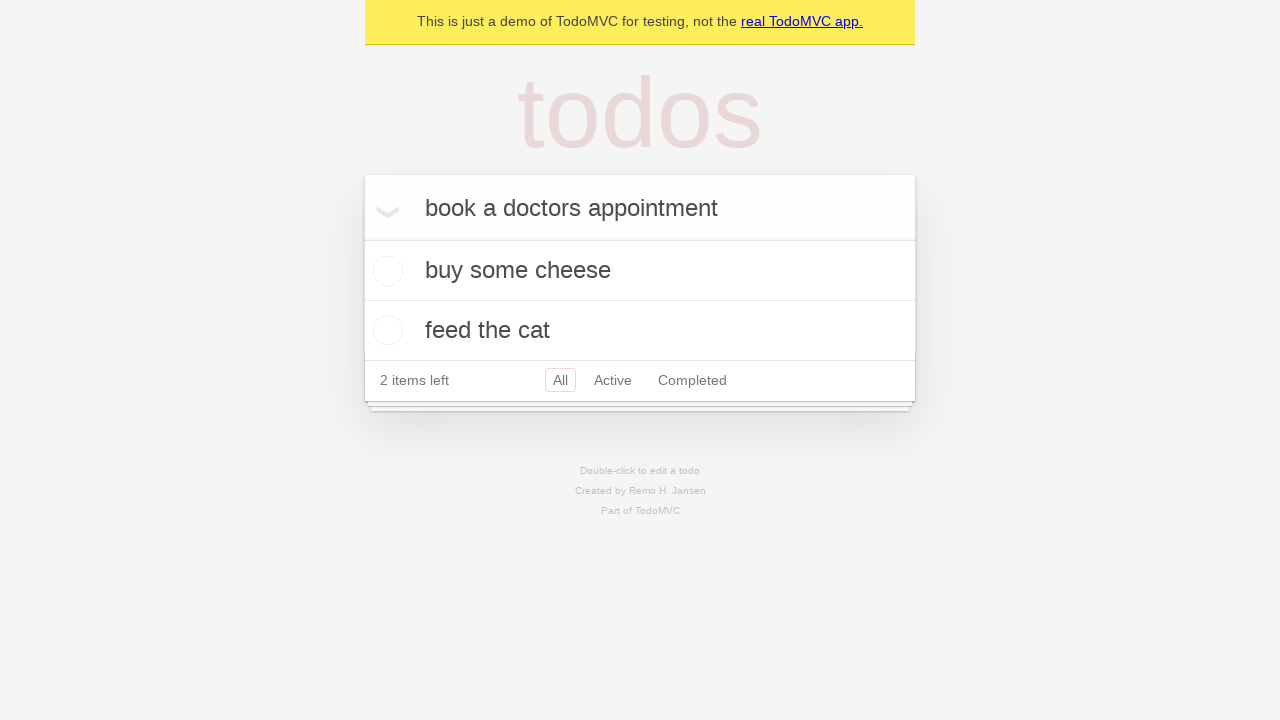

Pressed Enter to create todo 'book a doctors appointment' on internal:attr=[placeholder="What needs to be done?"i]
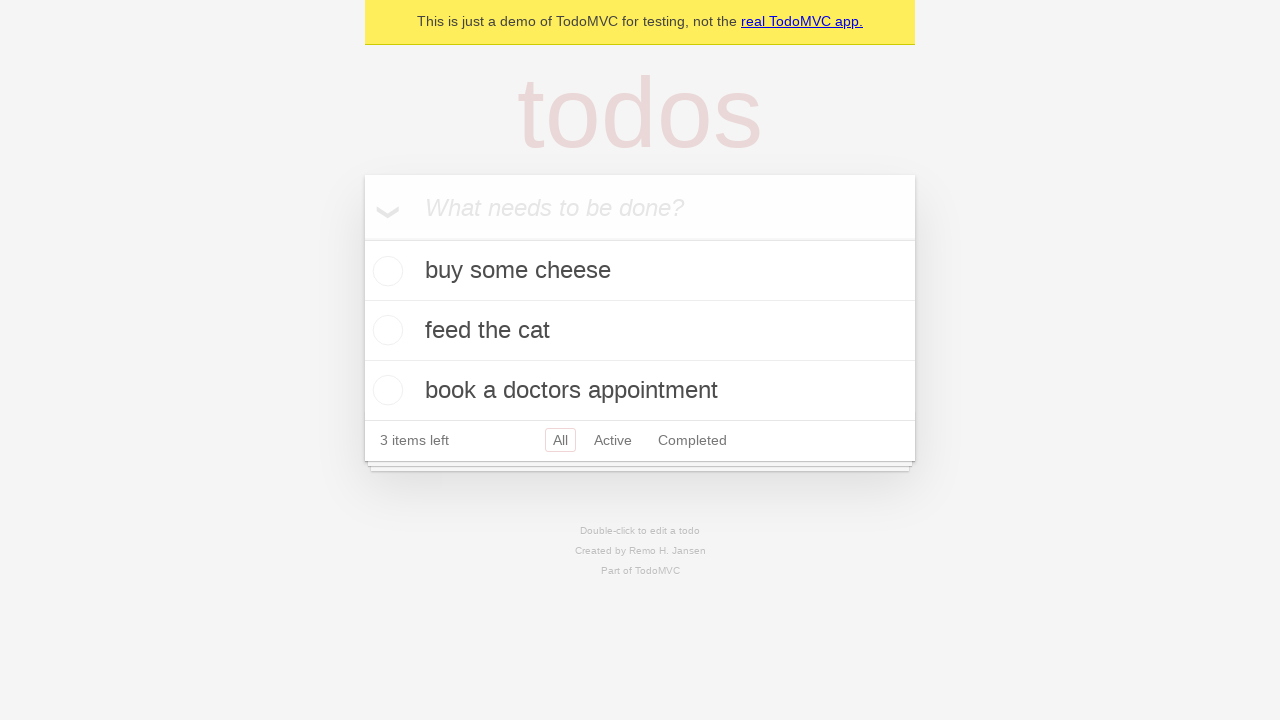

Waited for all 3 todo items to be created
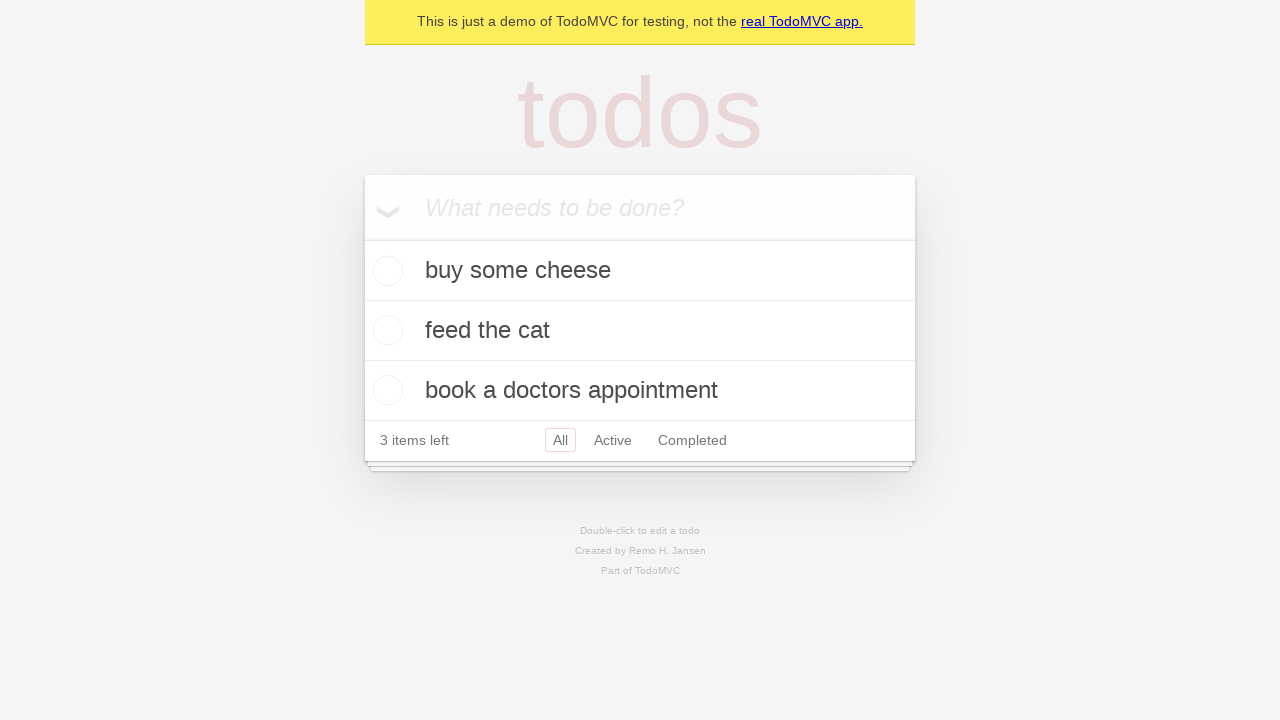

Checked the second todo item at (385, 330) on internal:testid=[data-testid="todo-item"s] >> nth=1 >> internal:role=checkbox
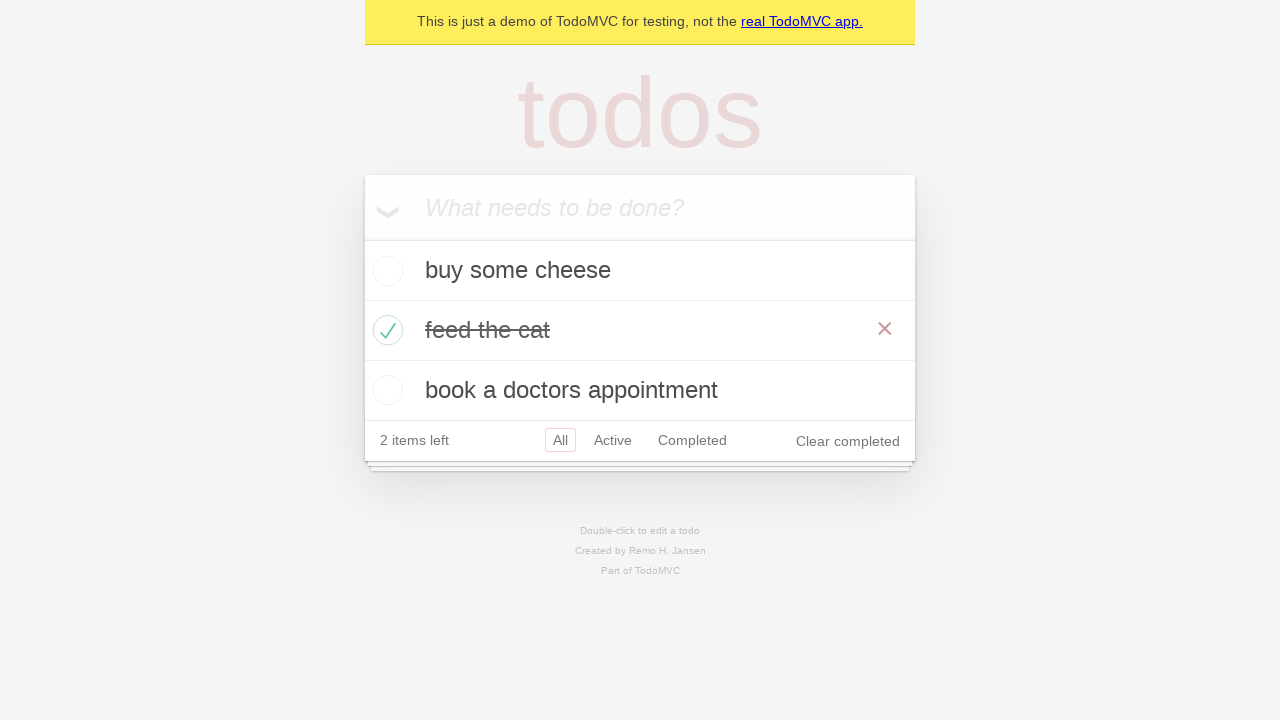

Clicked 'All' filter link at (560, 440) on internal:role=link[name="All"i]
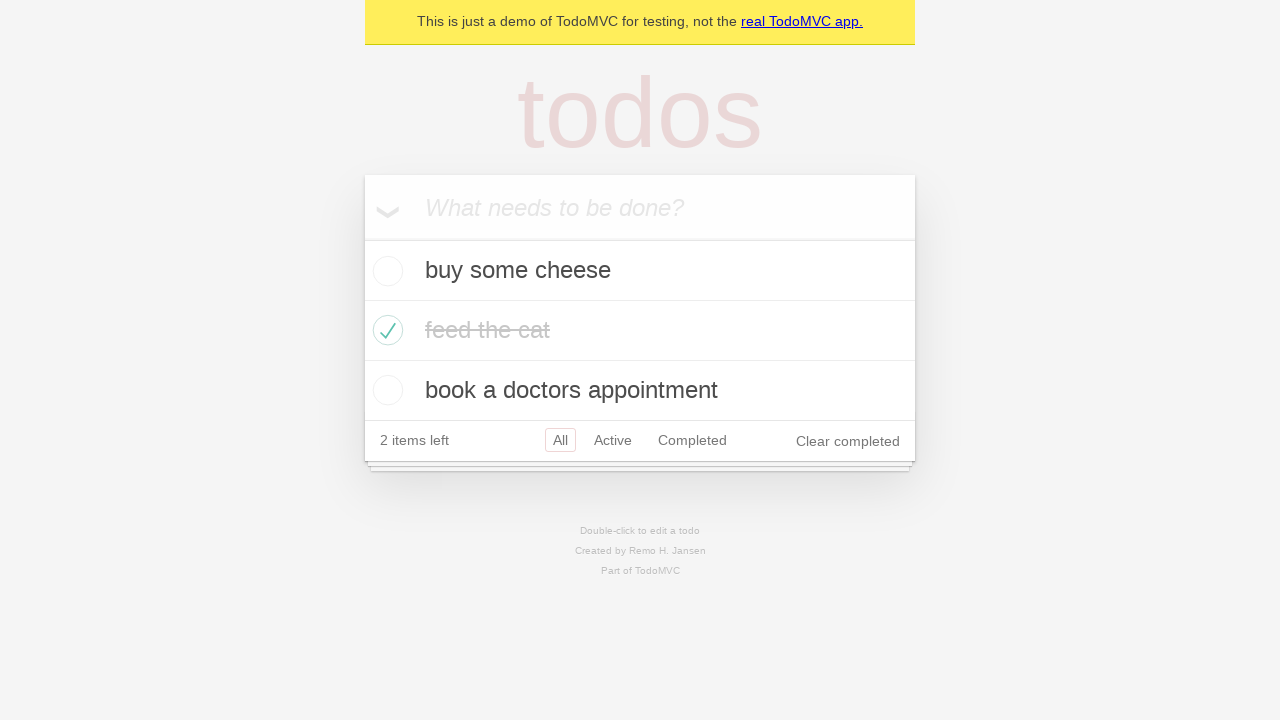

Clicked 'Active' filter link at (613, 440) on internal:role=link[name="Active"i]
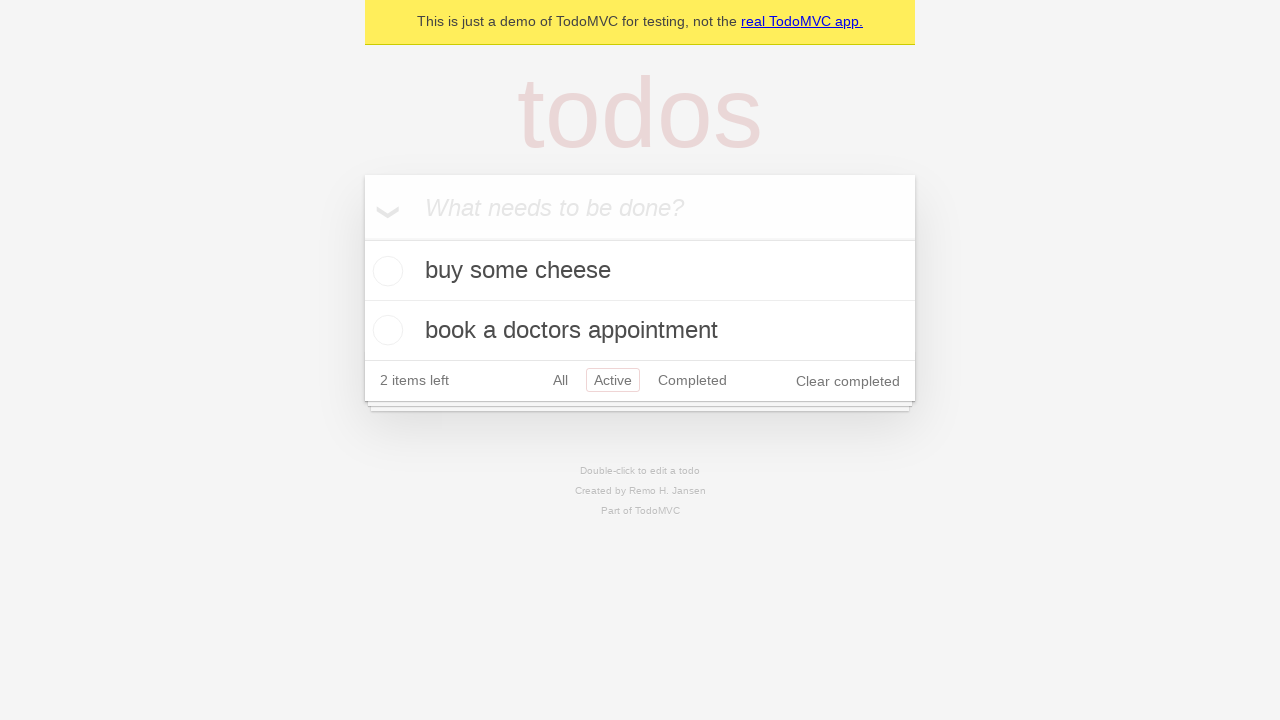

Clicked 'Completed' filter link at (692, 380) on internal:role=link[name="Completed"i]
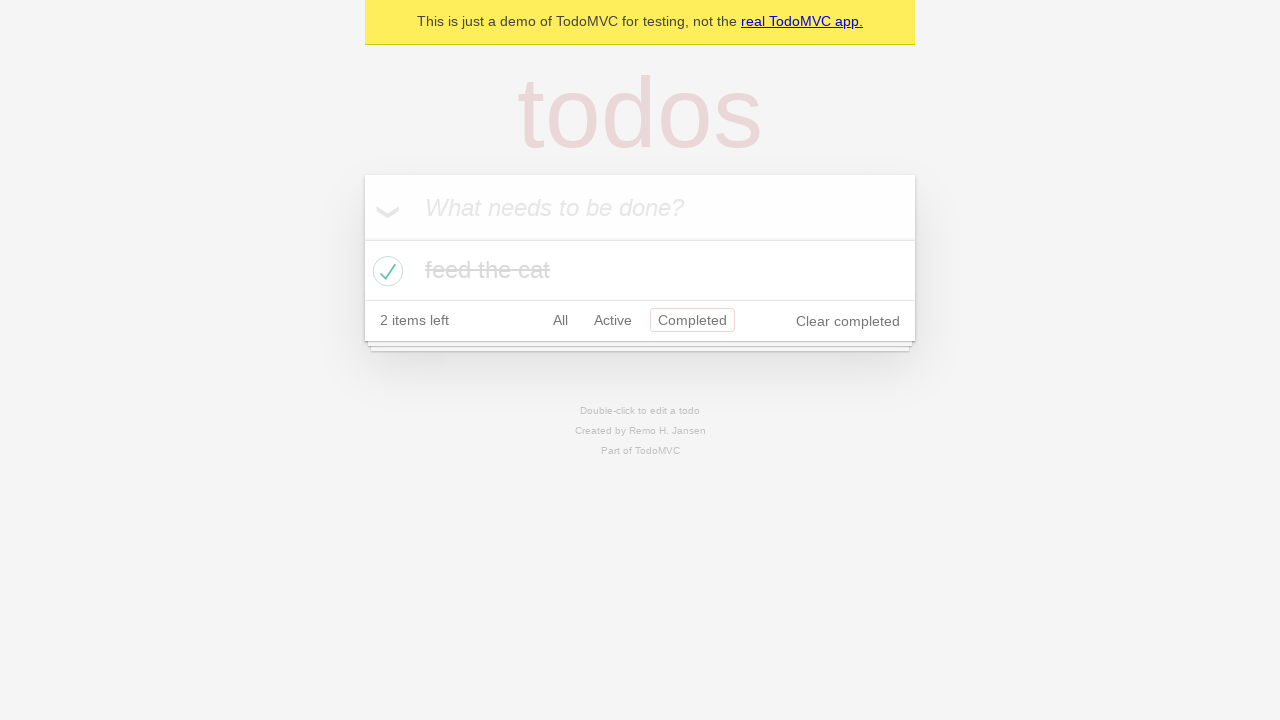

Navigated back from Completed filter (back to Active)
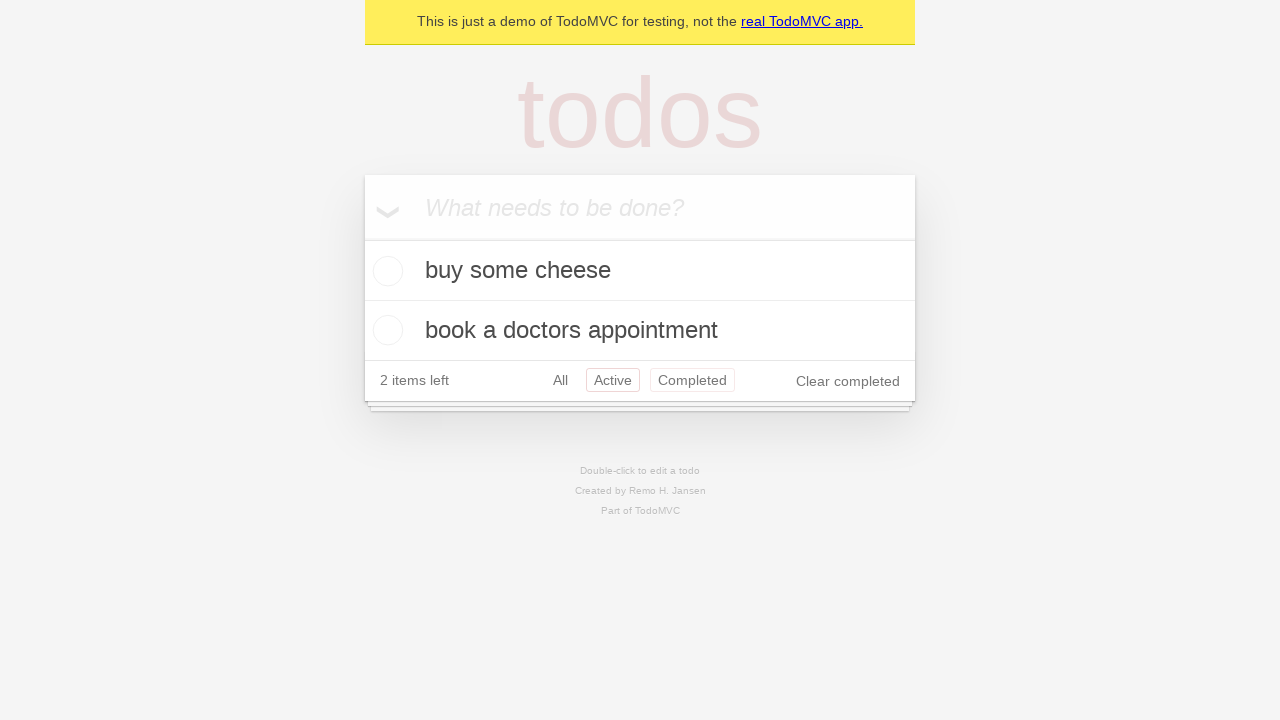

Navigated back from Active filter (back to All)
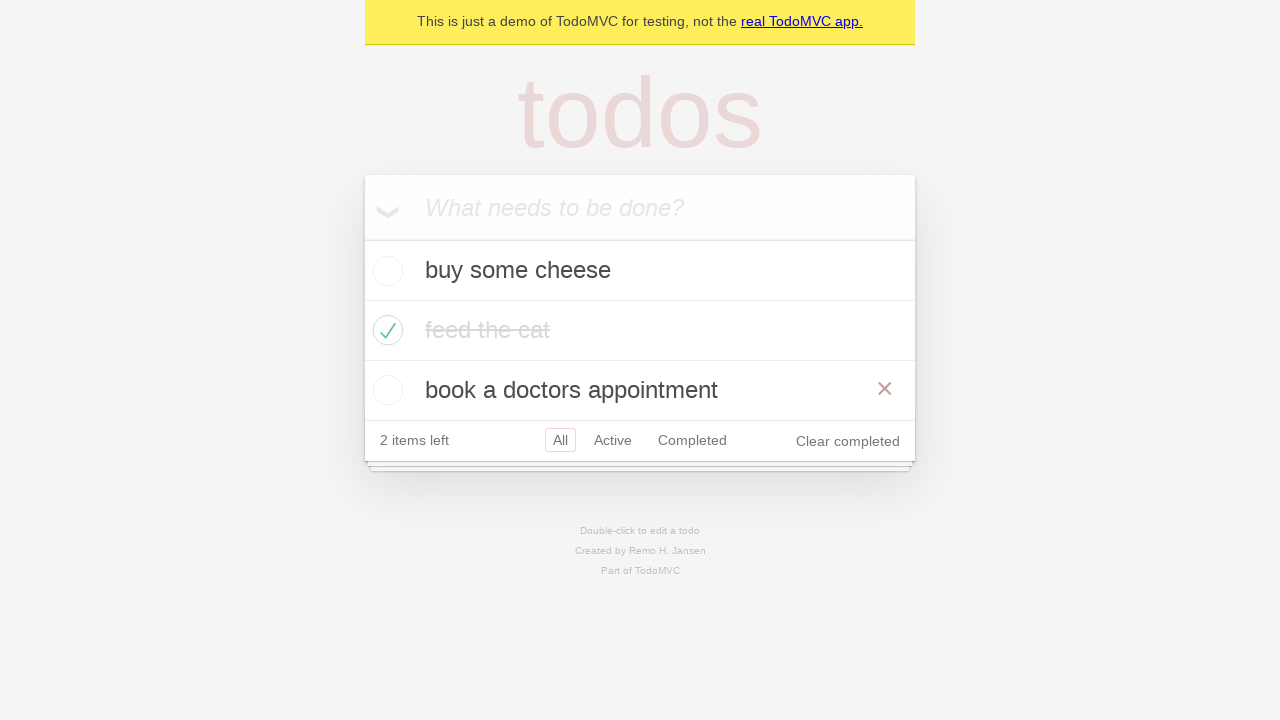

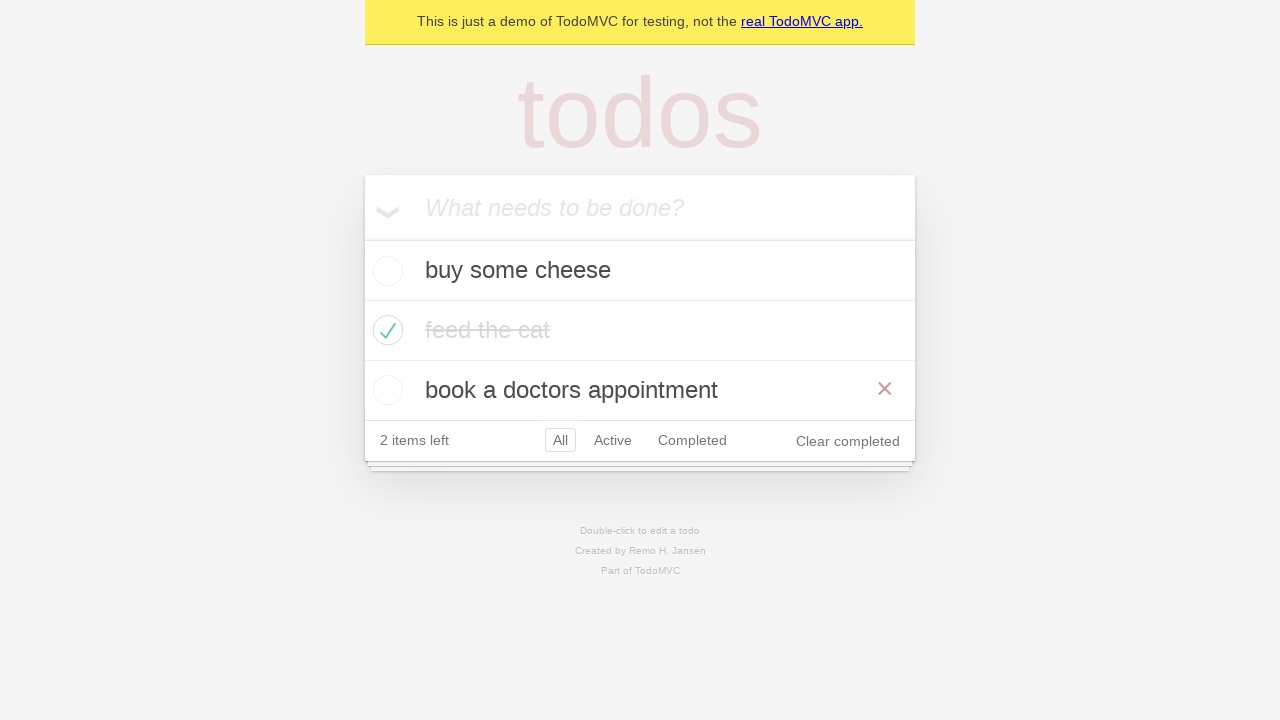